Tests the appointment scheduling flow on HomePro website by clicking the Schedule button, selecting a job type from dropdown, and filling out customer information form fields including first name, last name, phone, and email.

Starting URL: https://homepro.herokuapp.com/index.php

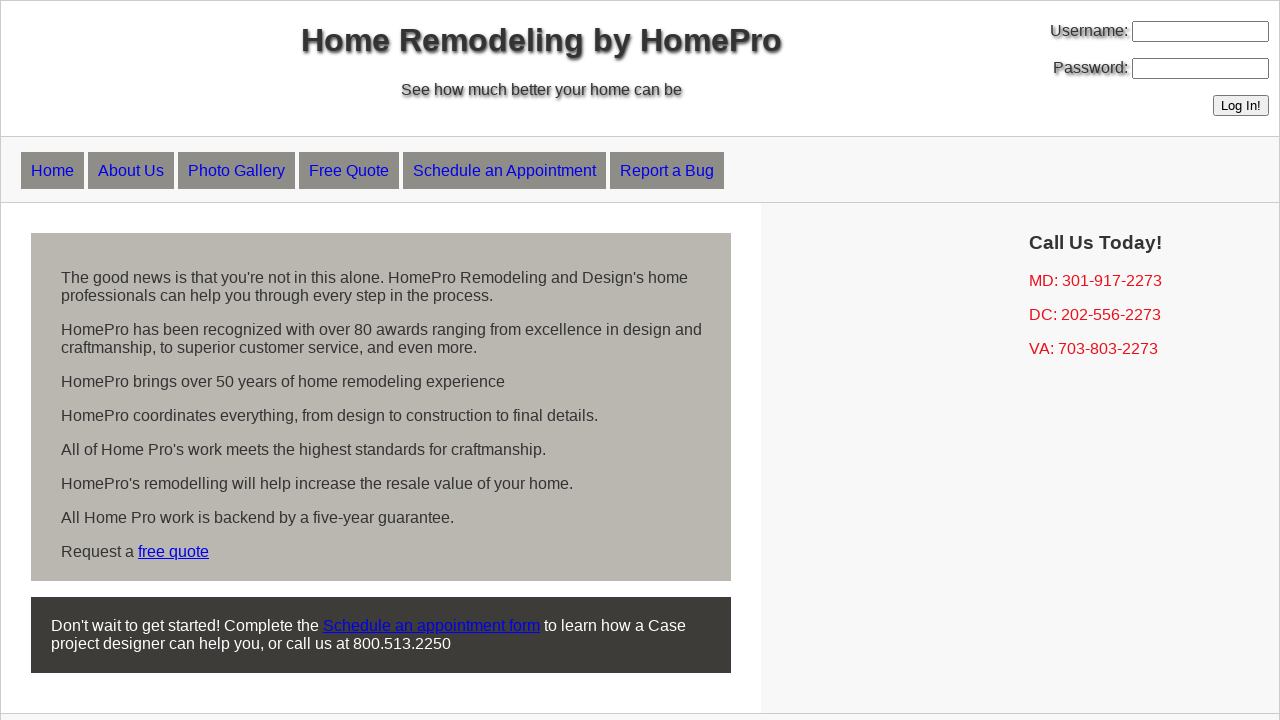

Verified URL is https://homepro.herokuapp.com/index.php
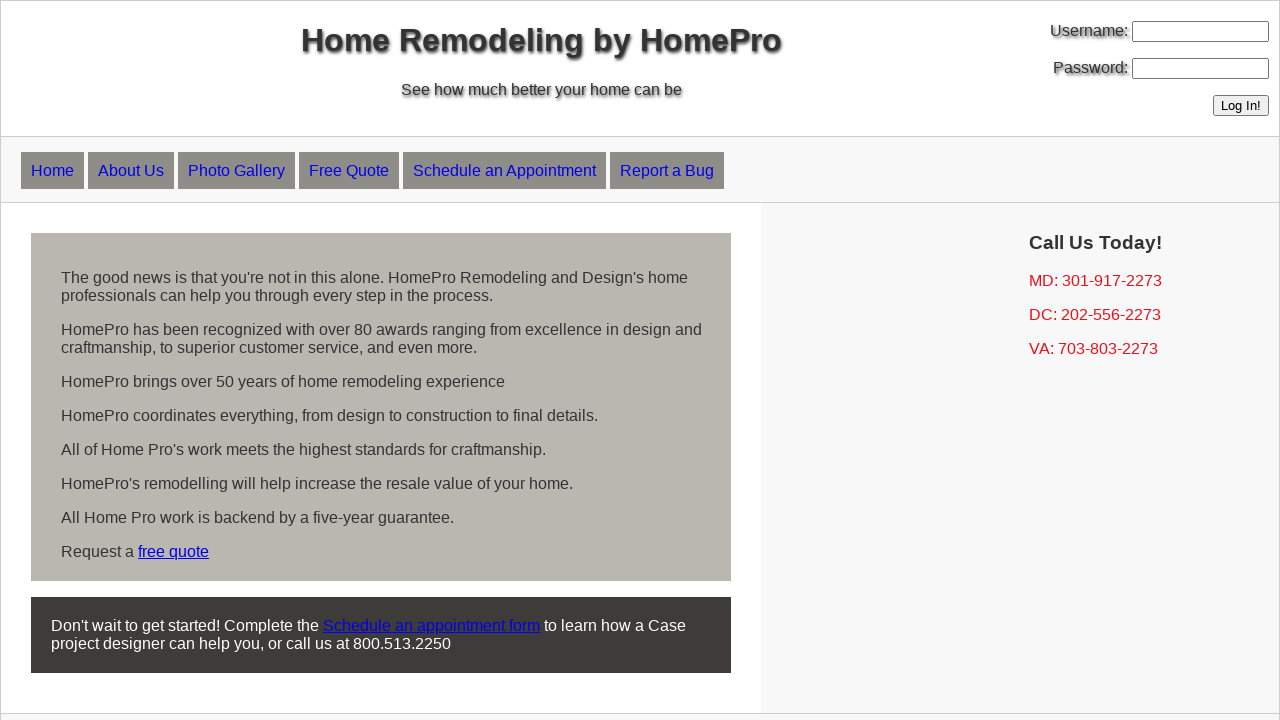

Verified page title is 'HomePro, Inc'
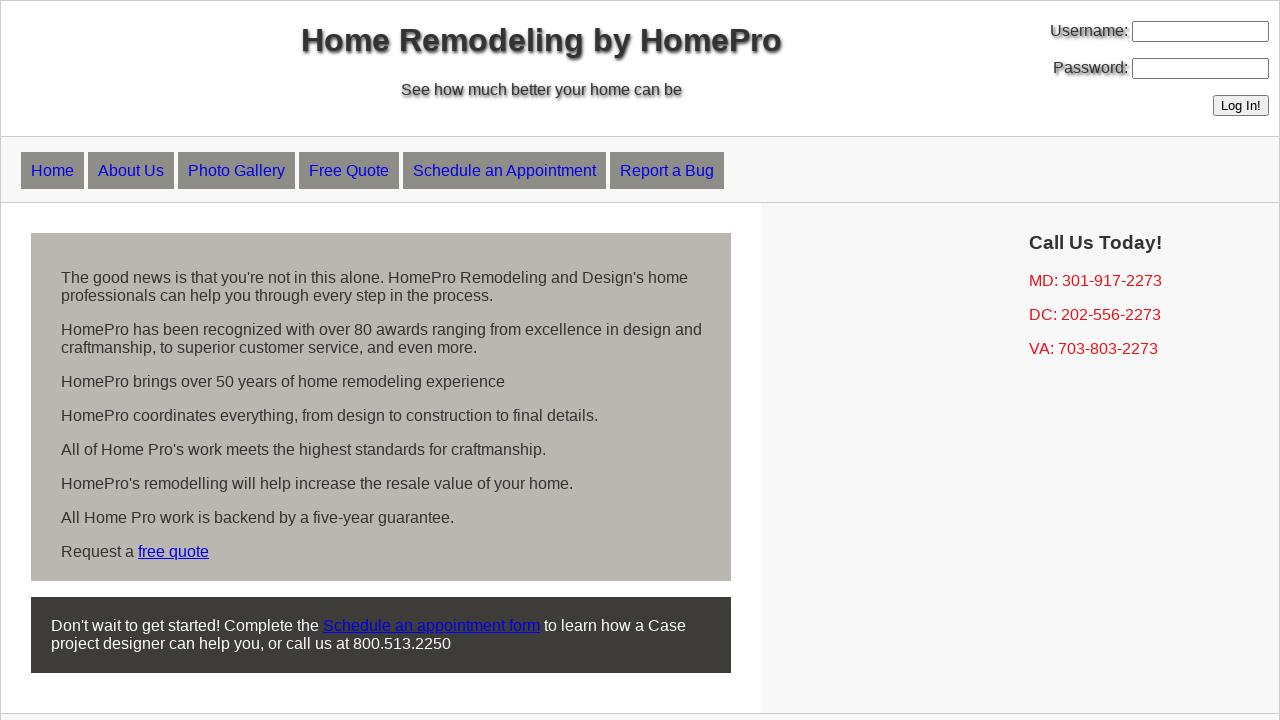

Clicked on 'Schedule an Appointment' link at (504, 170) on text=Schedule an Appointment
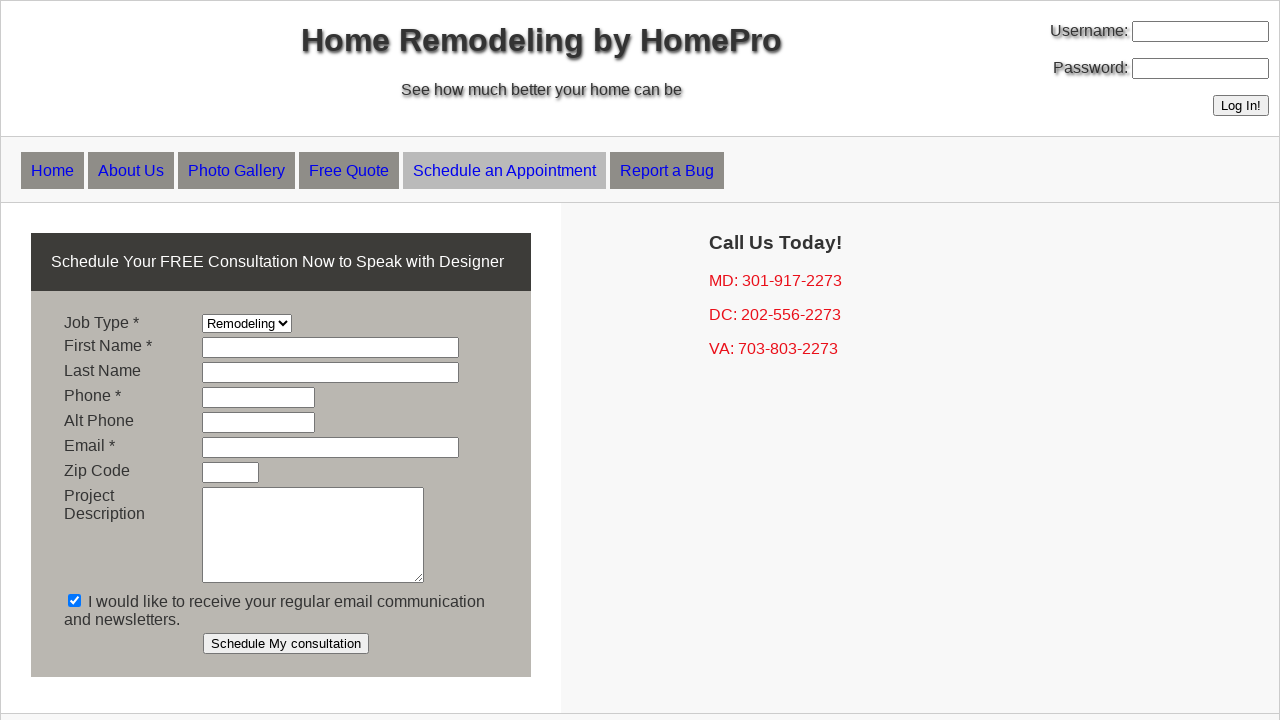

Selected job type from dropdown at index 2 on select[name='job_type']
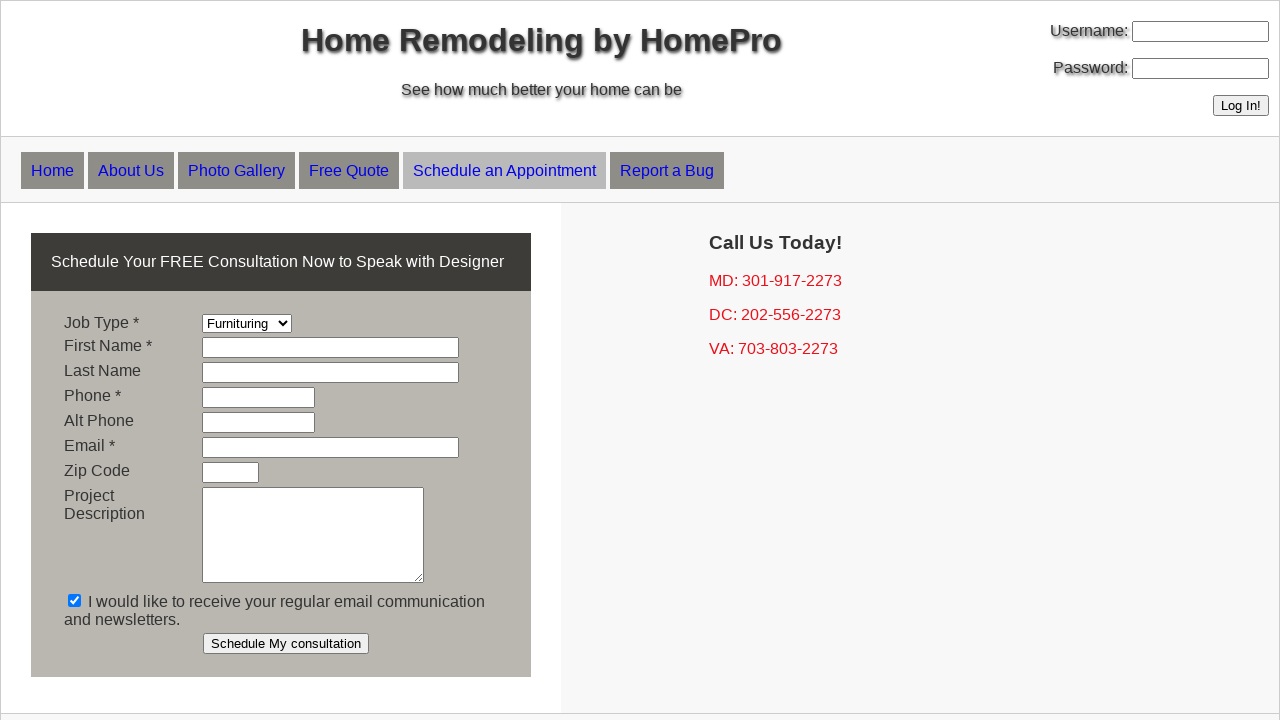

Filled first name field with 'Vila' on input[name='first_name']
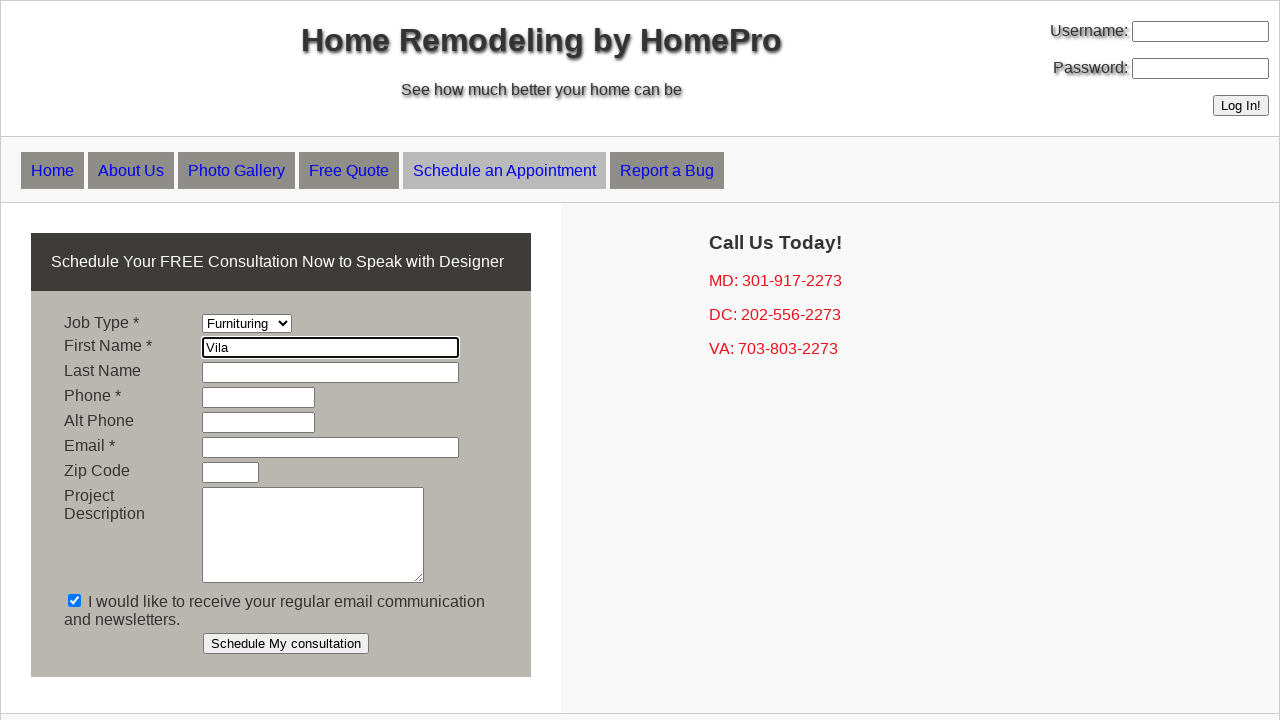

Filled last name field with 'Vila' on input[name='last_name']
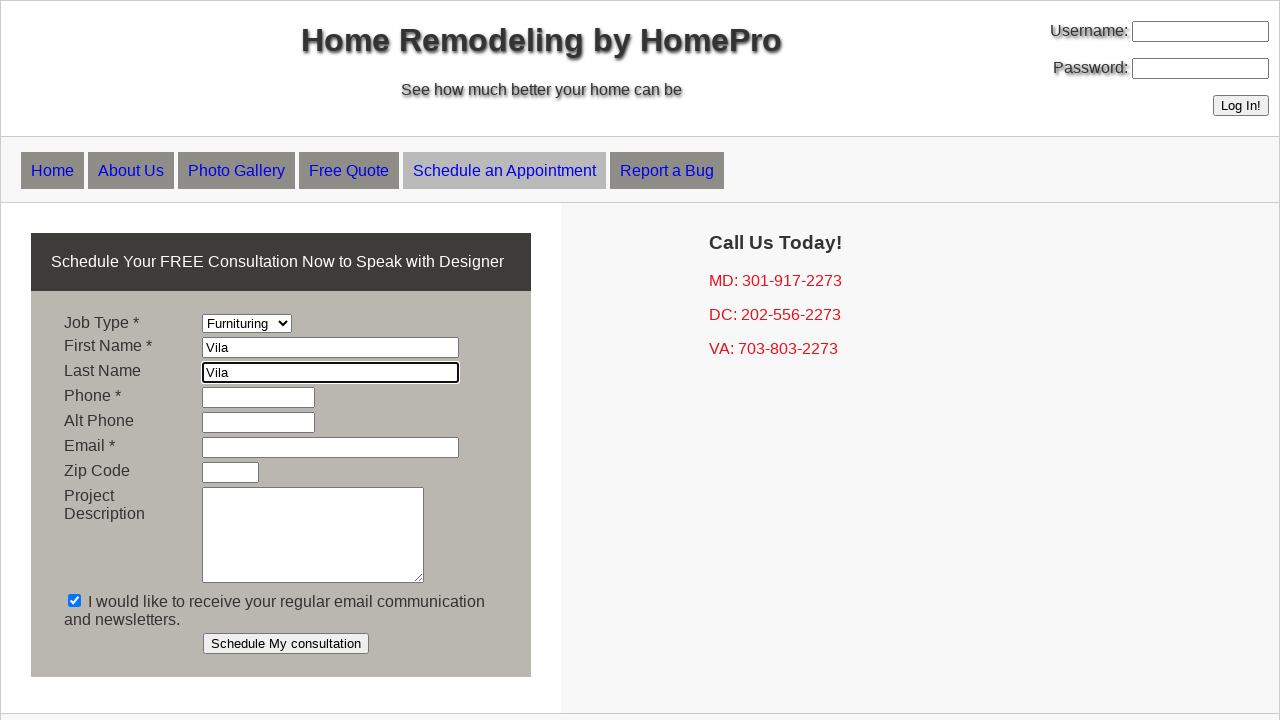

Filled phone field with '202-554-3123' on input[name='phone']
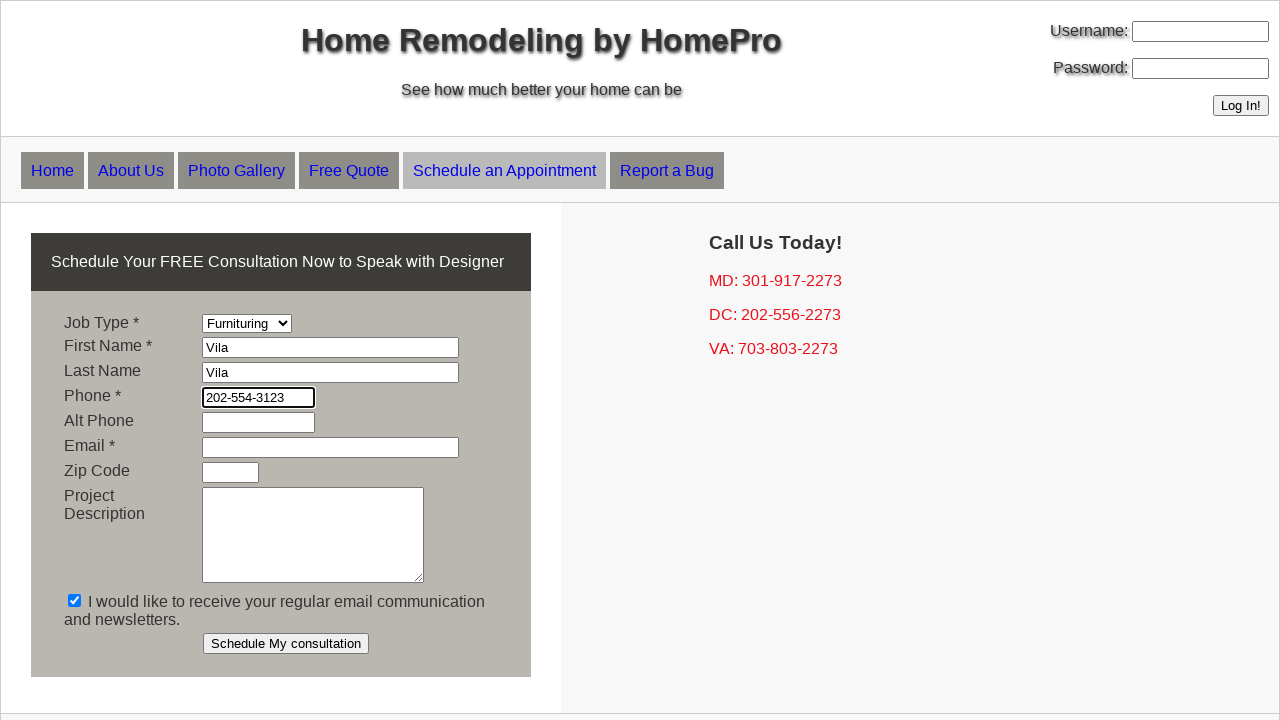

Filled email field with 'automation.vila.qa2021@gmail.com' on input[name='email']
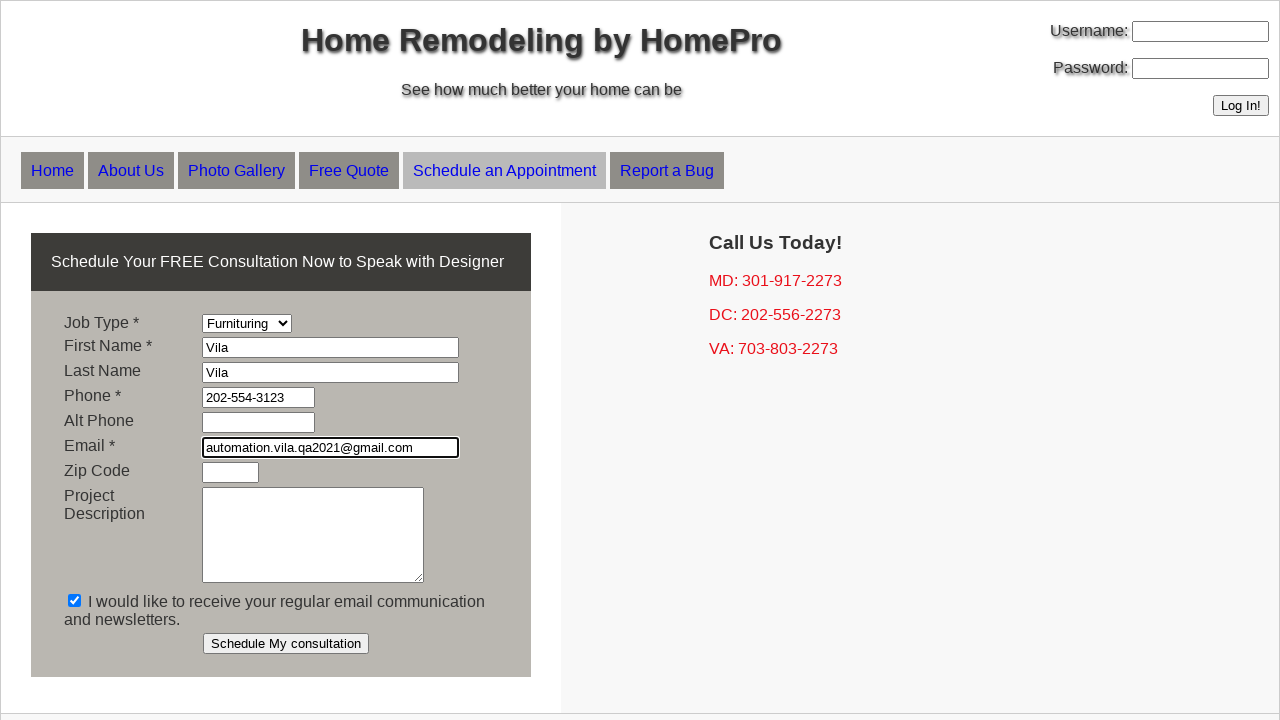

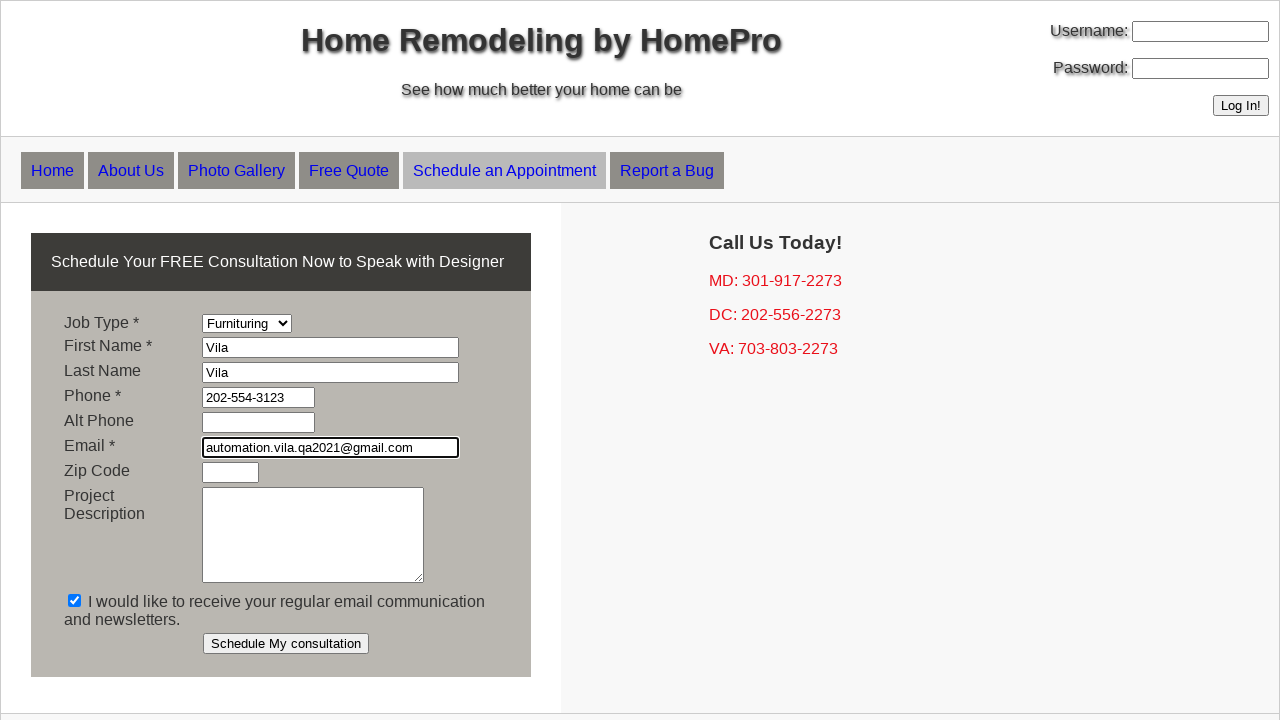